Tests navigation on the Rahul Shetty Academy Angular practice site by clicking on the shop link, selecting a list item, and filling out a name input field.

Starting URL: https://rahulshettyacademy.com/angularpractice/

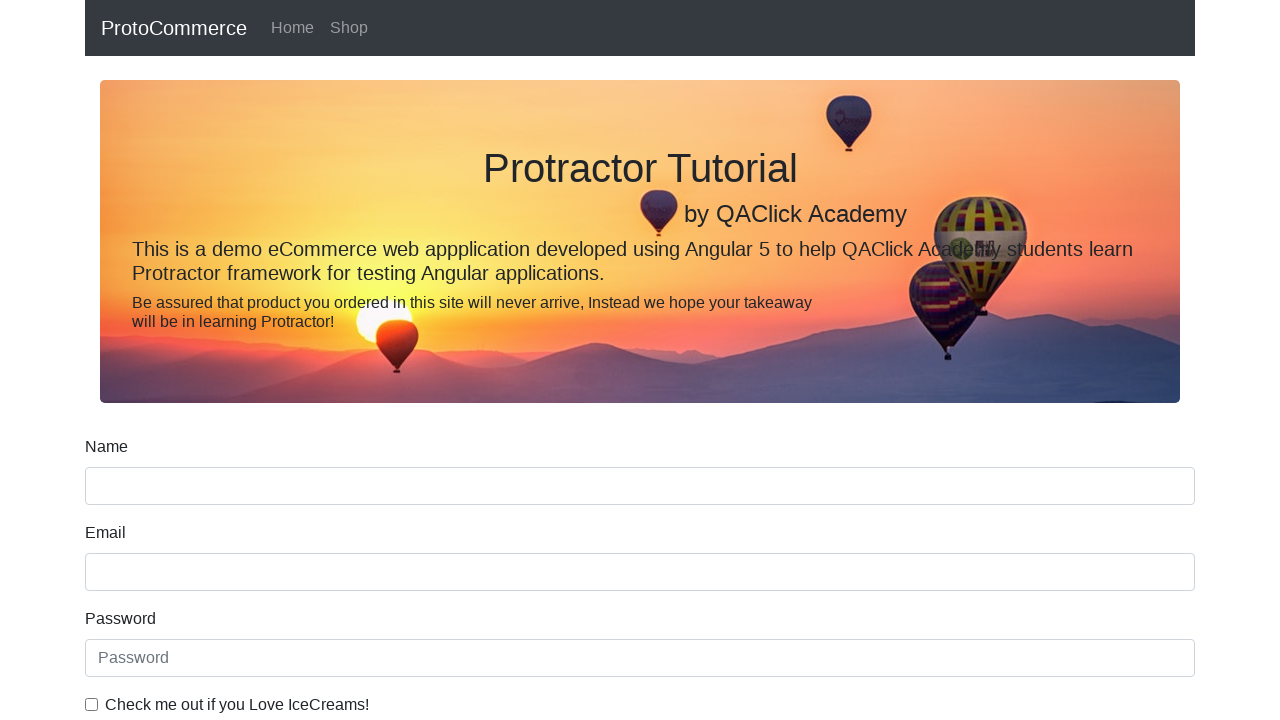

Clicked on the shop link at (349, 28) on a[href*='shop']
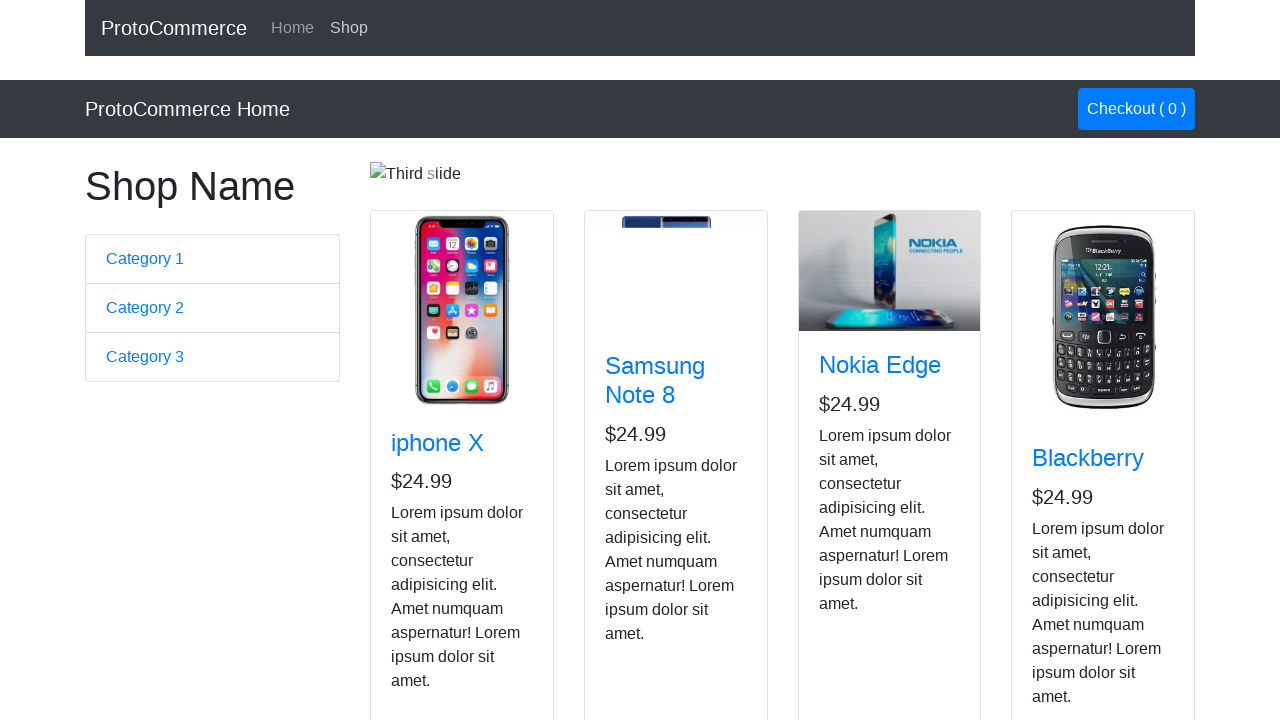

Clicked on a list group item at (212, 259) on a.list-group-item
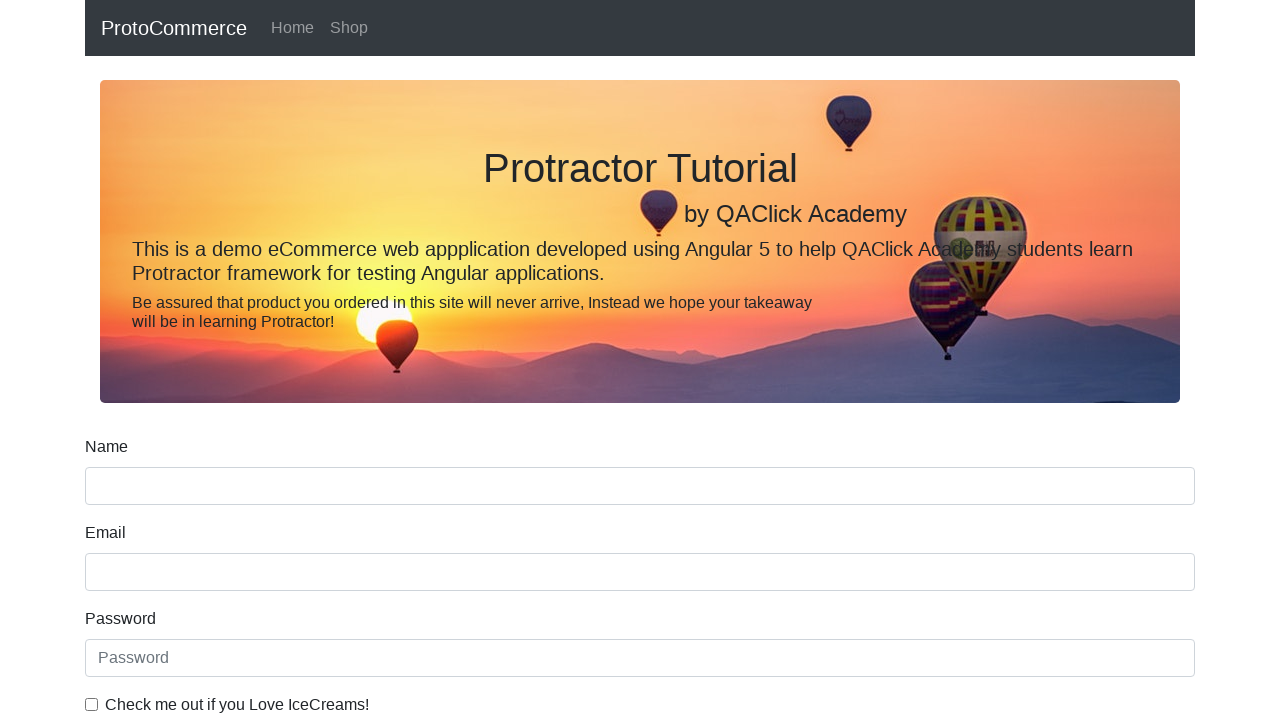

Filled in the name input field with 'testing' on input[name='name']
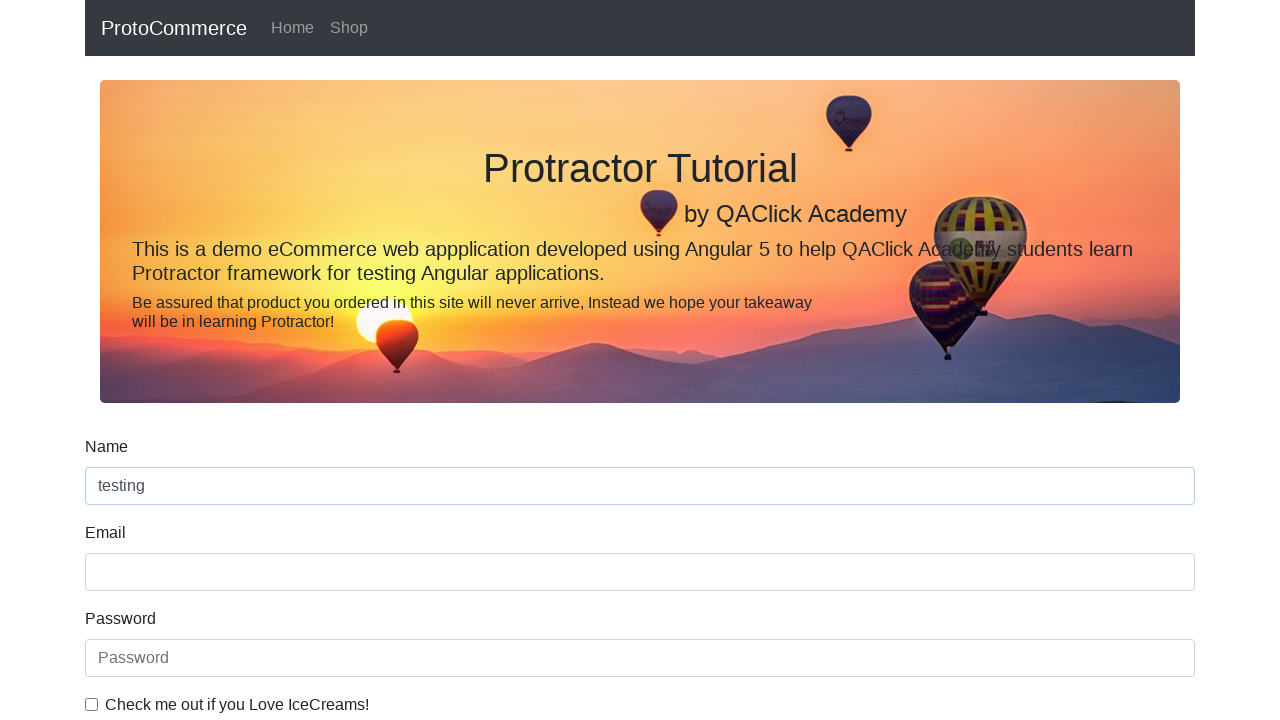

Waited for and verified the h5 element is visible
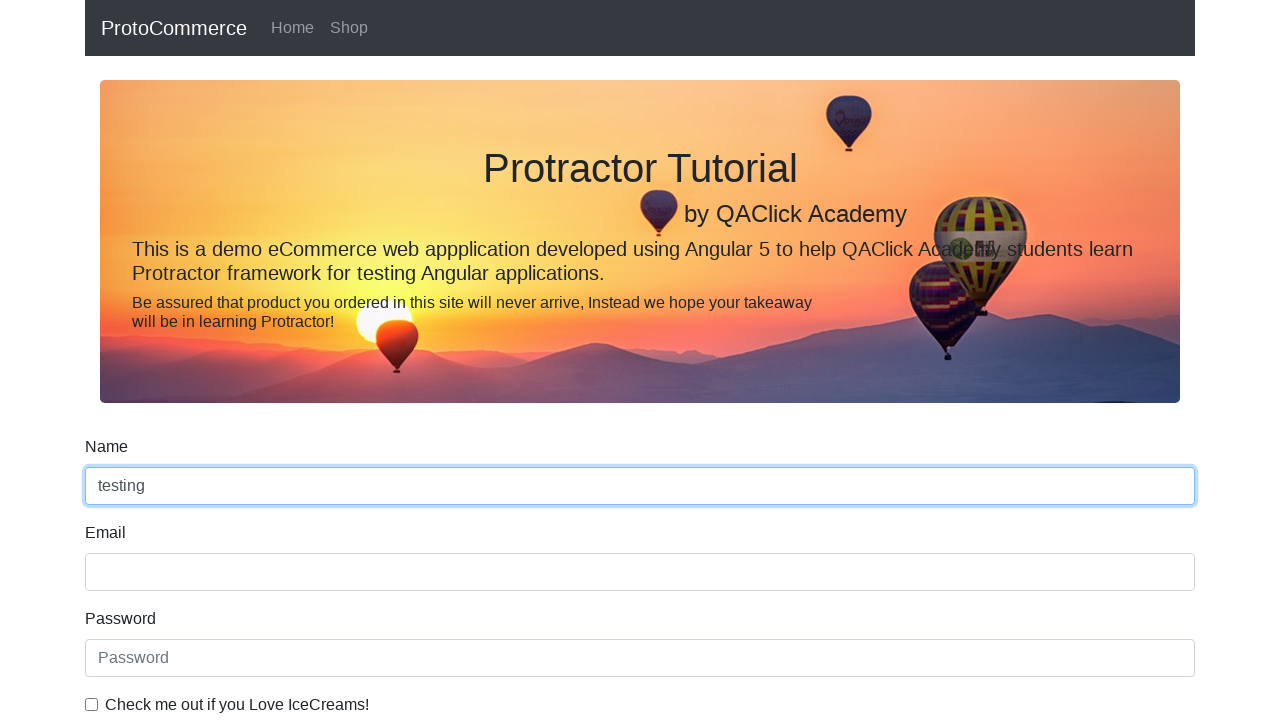

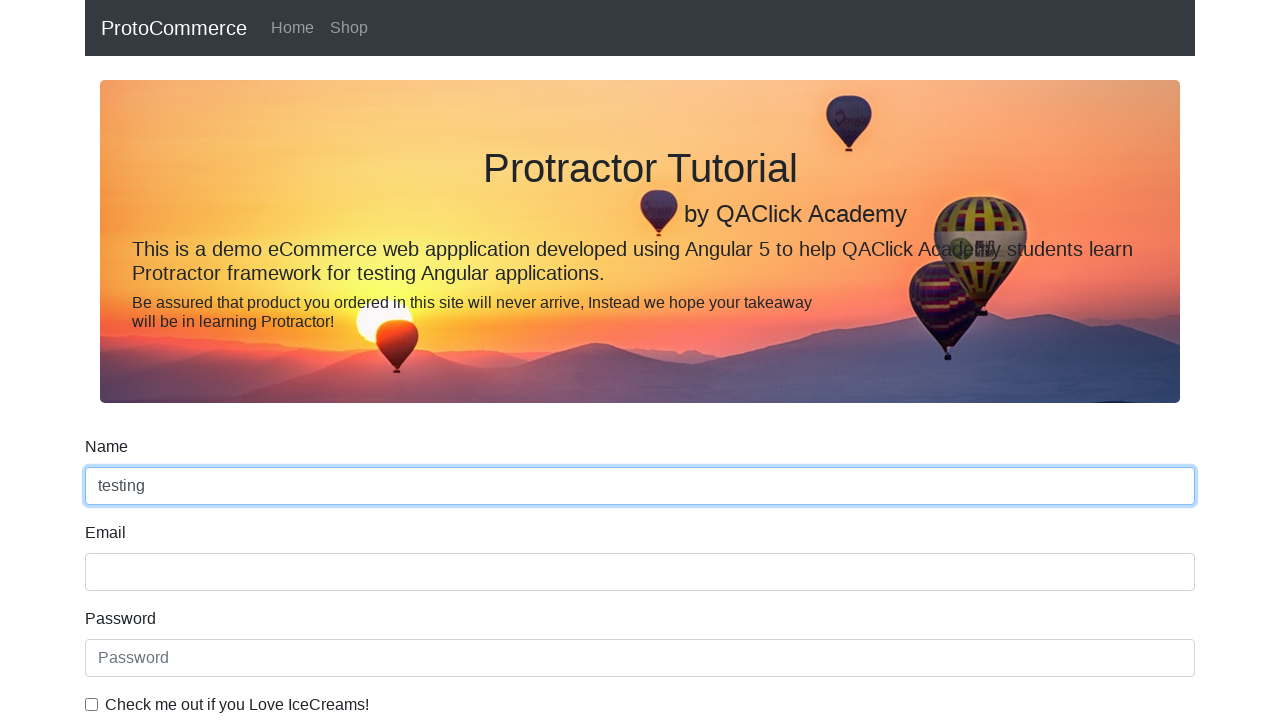